Tests double-click functionality on a W3Schools example page by clearing a text field, entering text, and double-clicking a button to copy text

Starting URL: https://www.w3schools.com/tags/tryit.asp?filename=tryhtml5_ev_ondblclick3

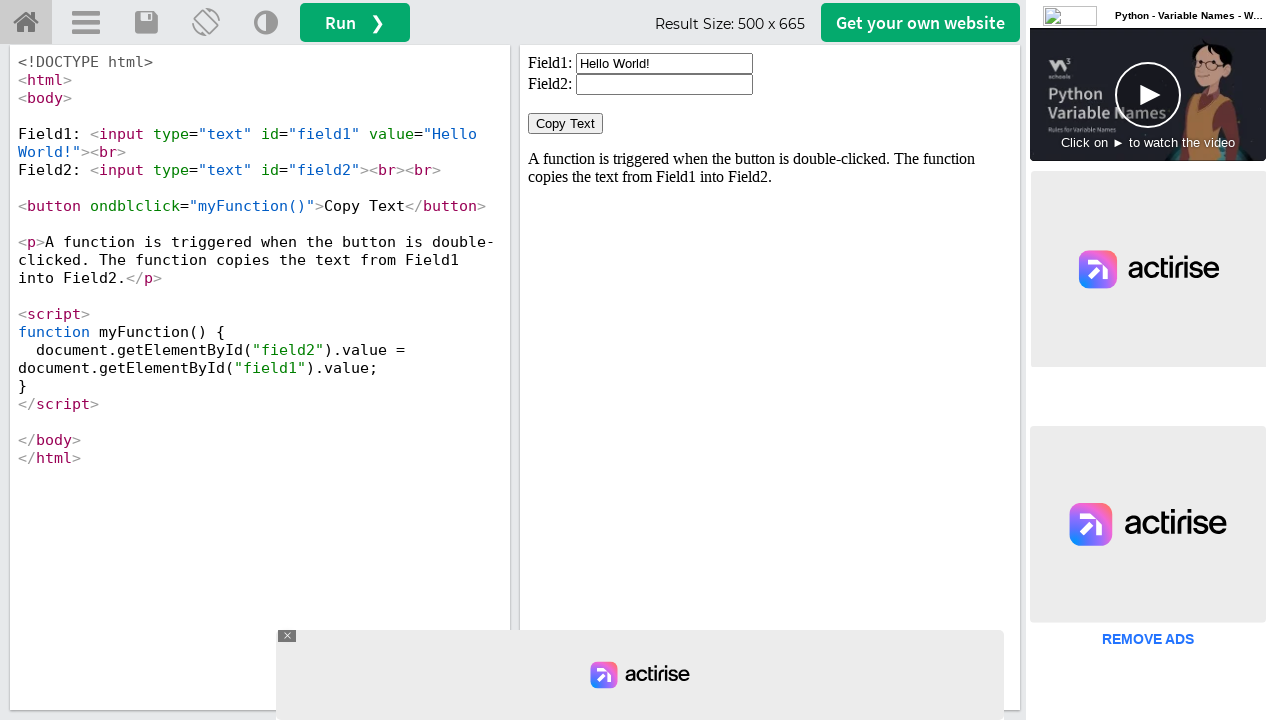

Located iframe containing the demo
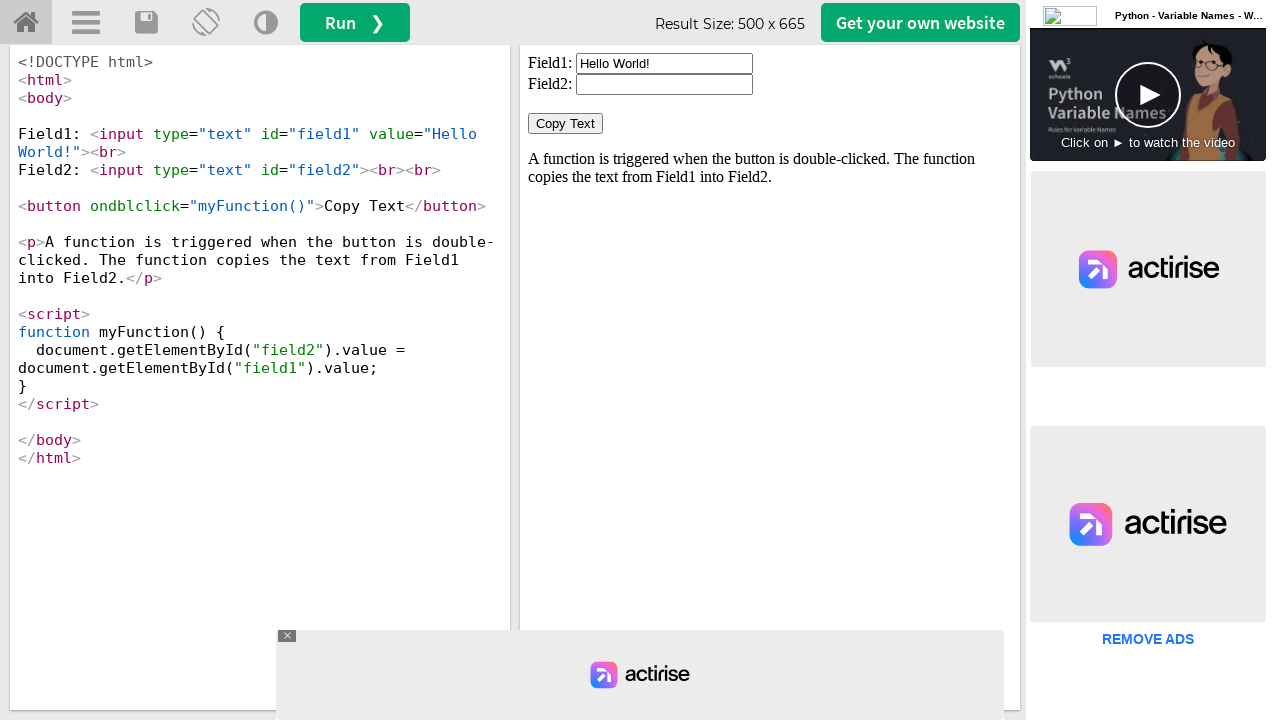

Cleared the first text field on iframe#iframeResult >> internal:control=enter-frame >> input#field1
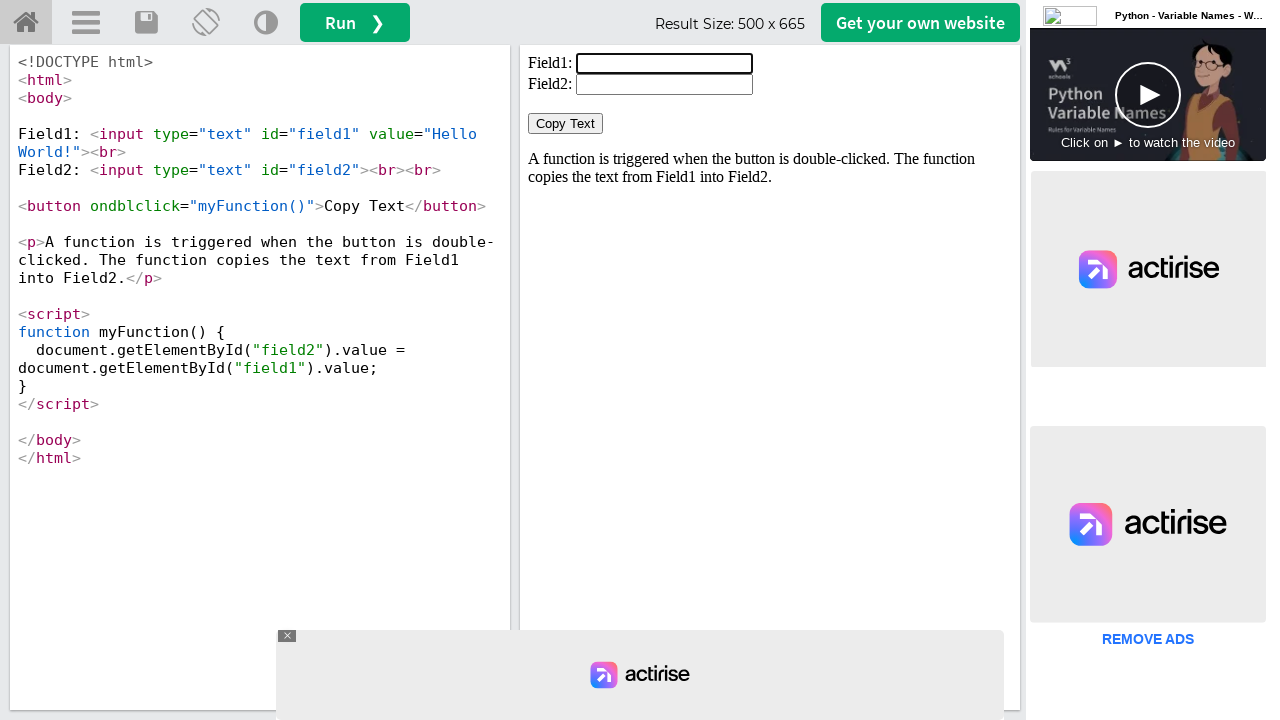

Filled the first text field with 'Welcome' on iframe#iframeResult >> internal:control=enter-frame >> input#field1
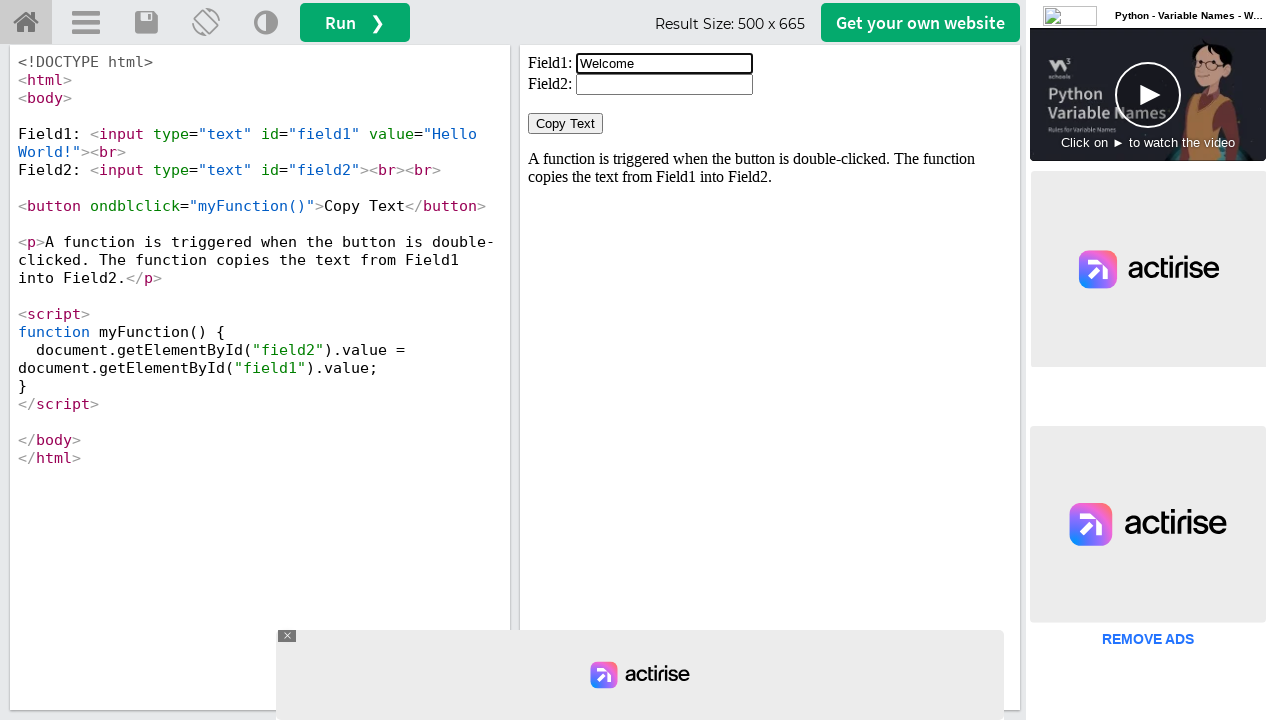

Double-clicked the Copy Text button at (566, 124) on iframe#iframeResult >> internal:control=enter-frame >> button:has-text('Copy Tex
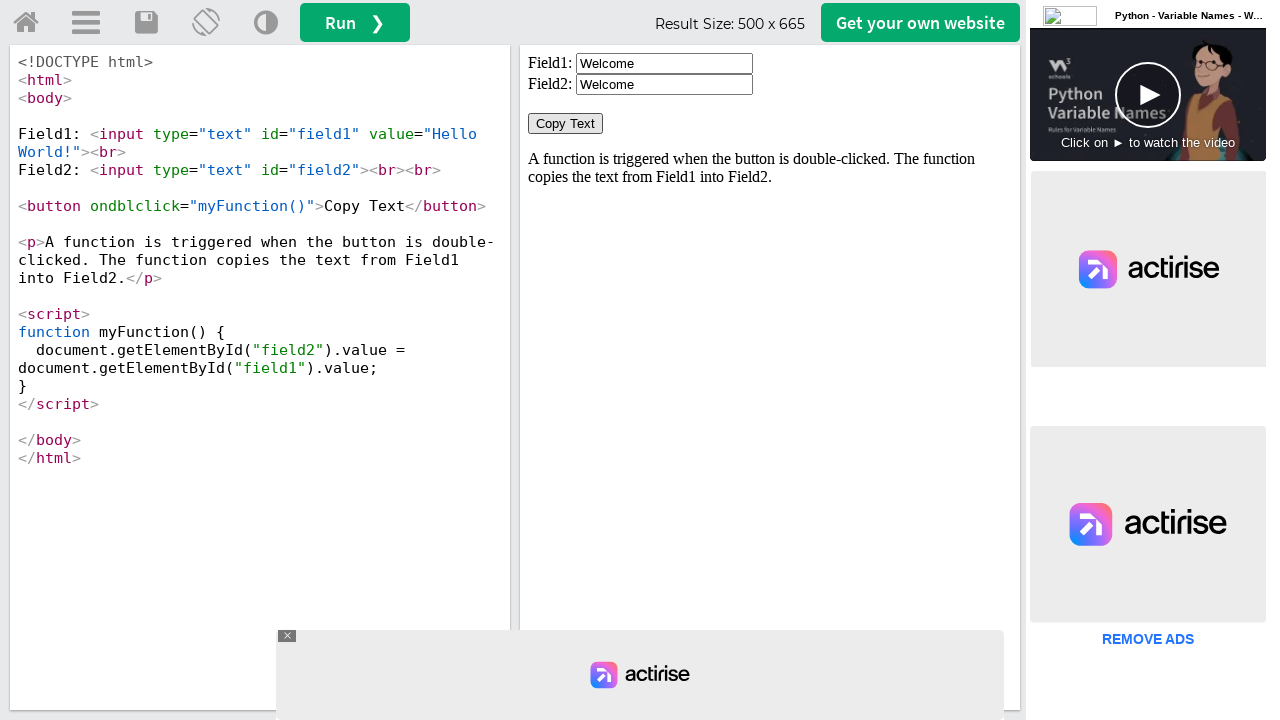

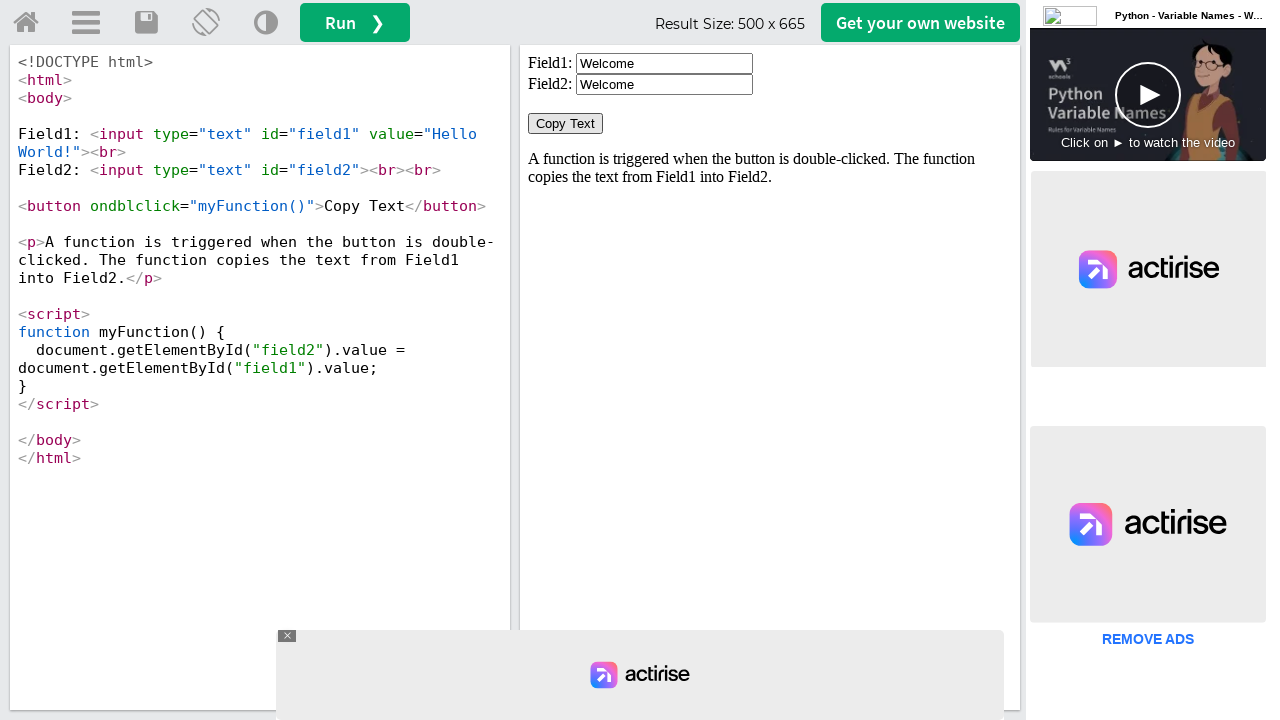